Tests adding a new doctor on the admin page by filling in username and password fields for the new doctor and clicking the add button, then verifying the doctor appears in the list.

Starting URL: https://sitetc1kaykywaleskabreno.vercel.app/admin

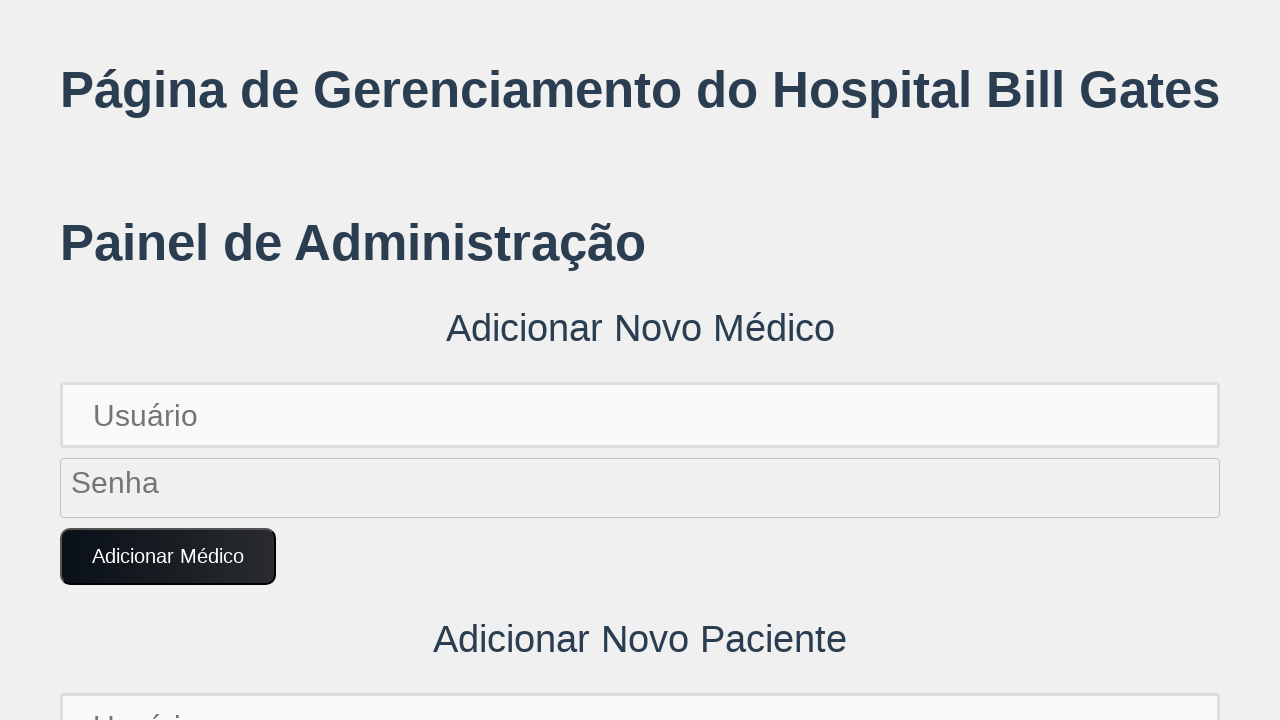

Filled username field with 'novo.medico456' on input[placeholder='Usuário']
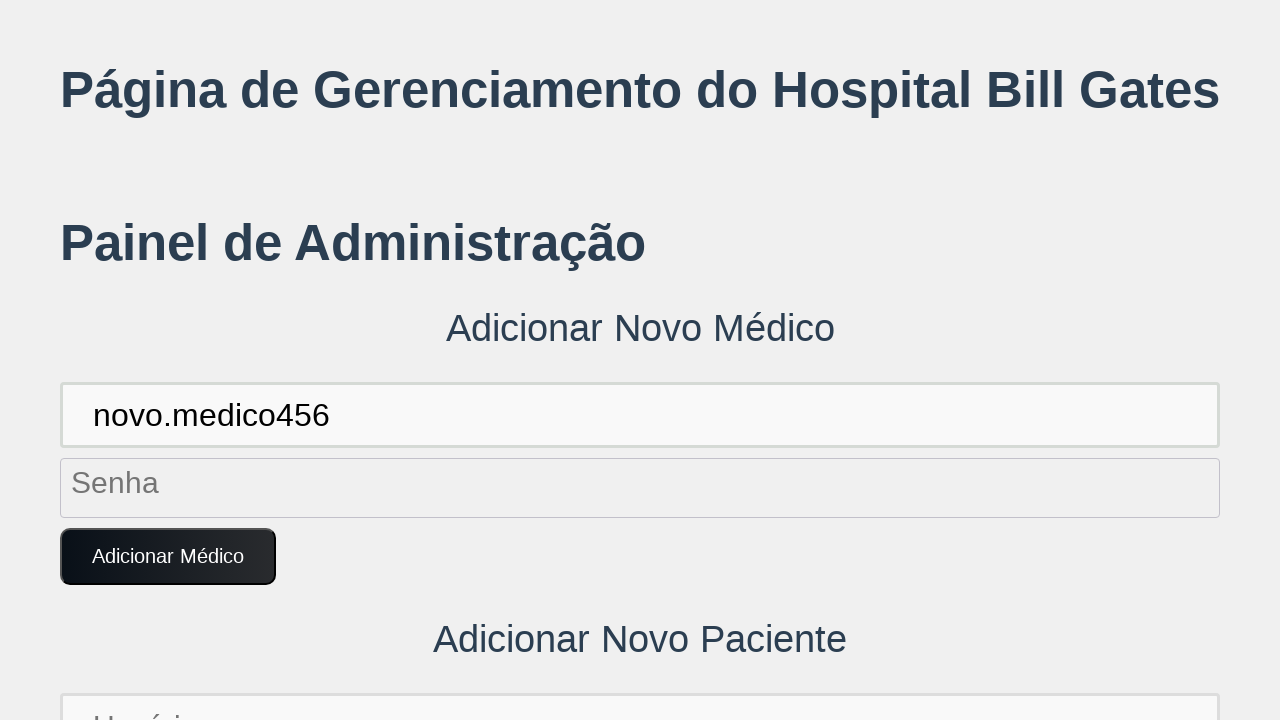

Filled password field with 'SenhaMedico456!' on input[placeholder='Senha']
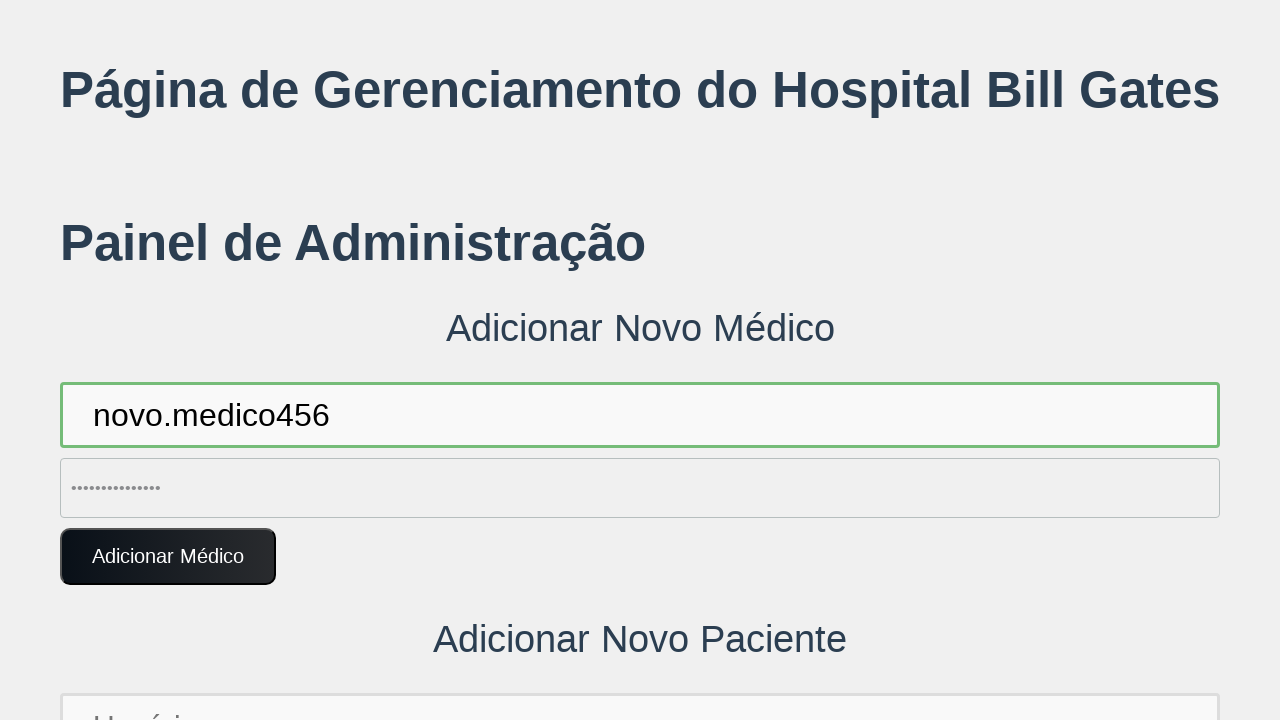

Clicked 'Adicionar Médico' button to add new doctor at (168, 557) on button:text('Adicionar Médico')
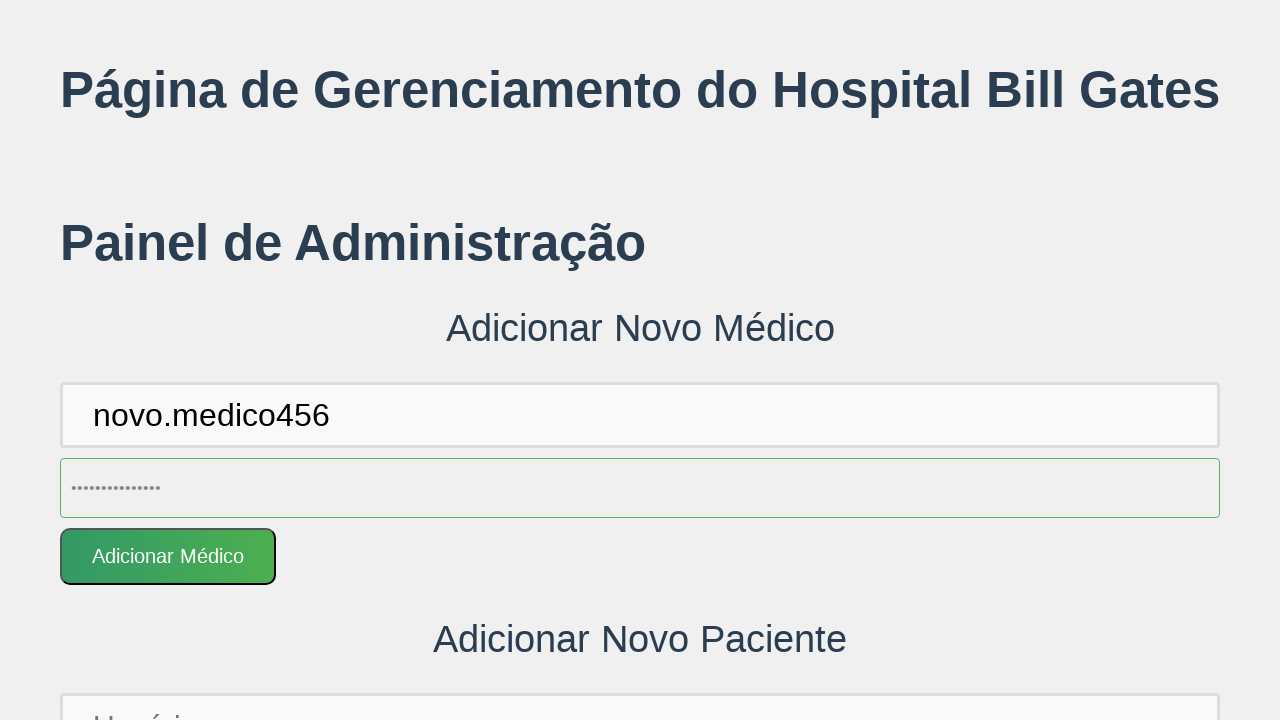

Alert dialog accepted
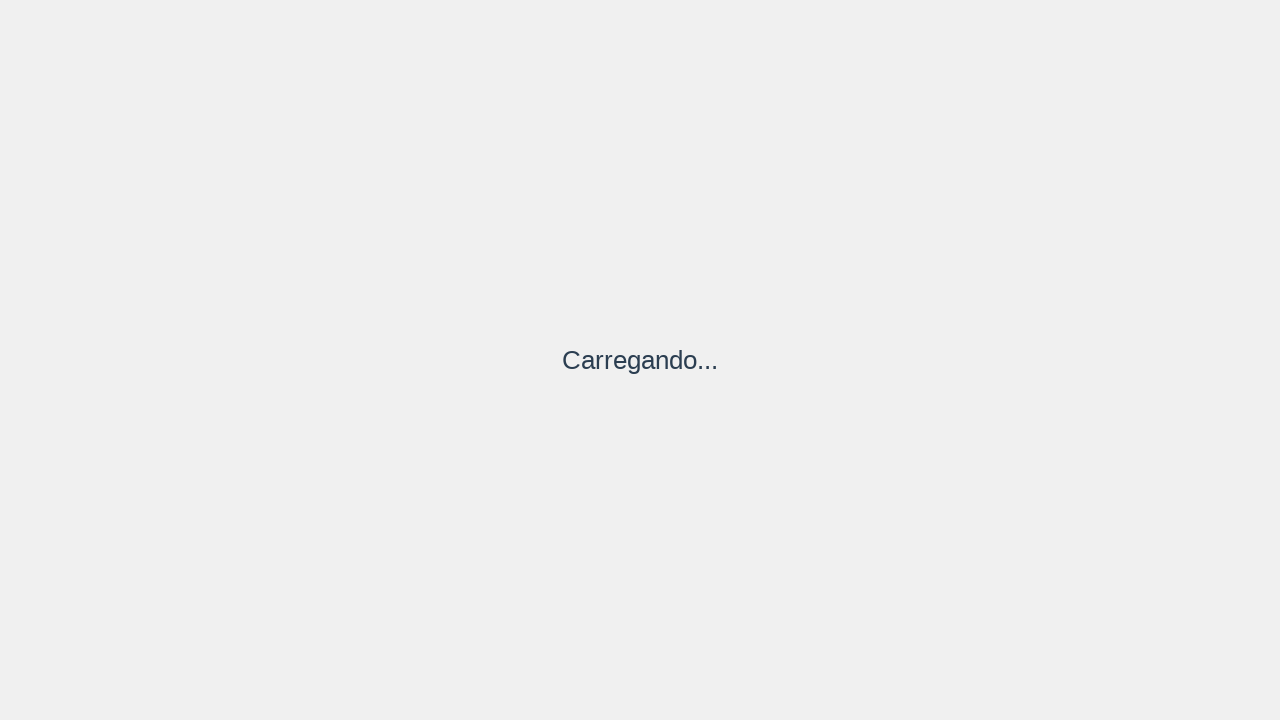

Doctor list updated and new doctor appeared in the list
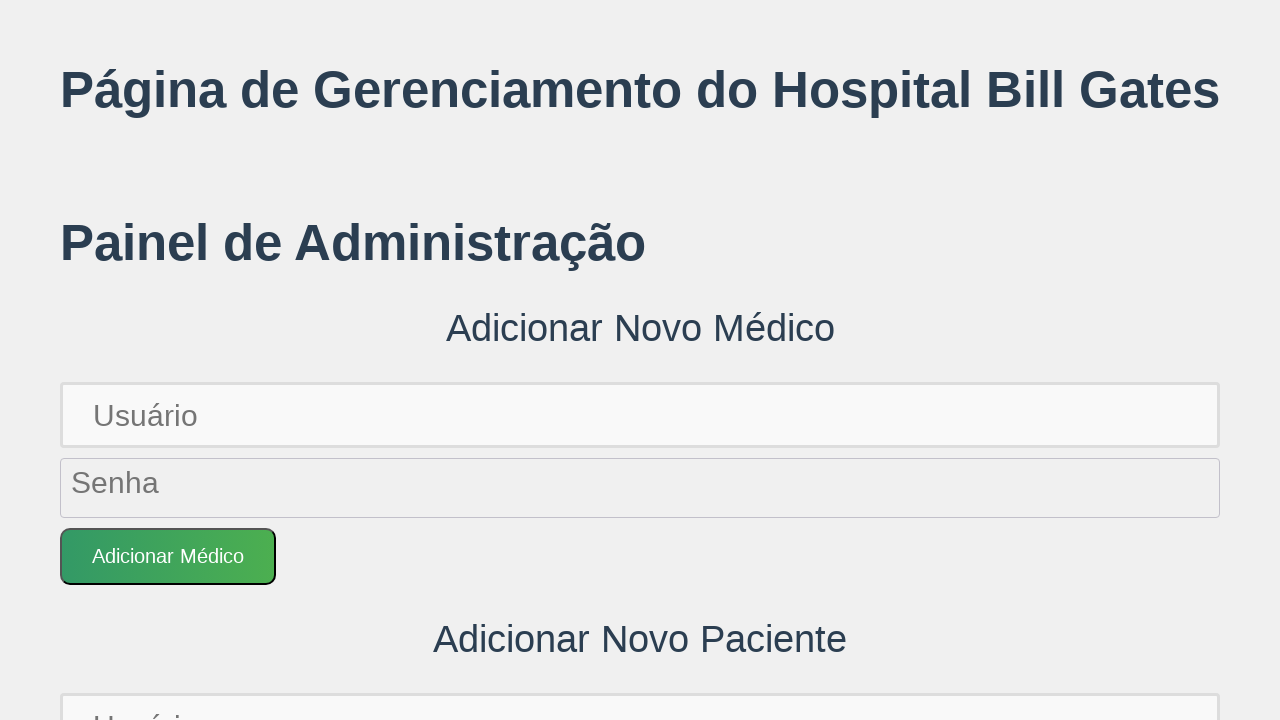

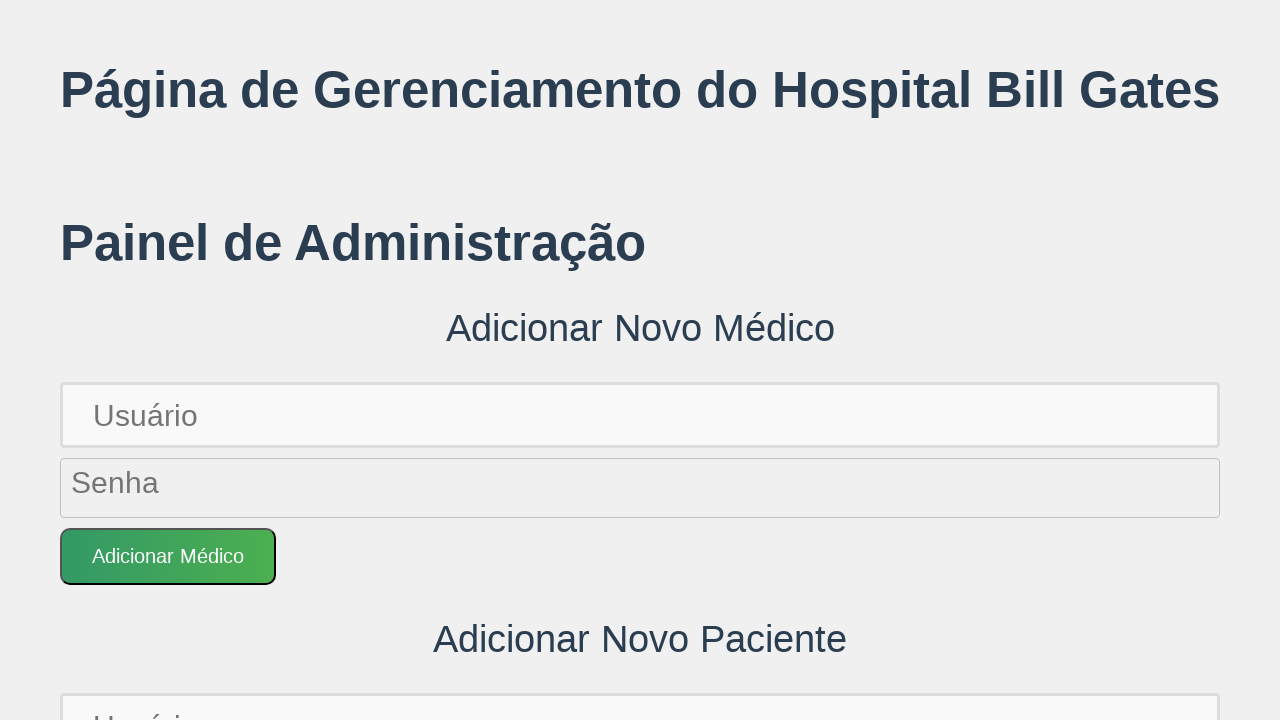